Tests multiple window handling by clicking a link that opens a new window

Starting URL: https://the-internet.herokuapp.com/windows

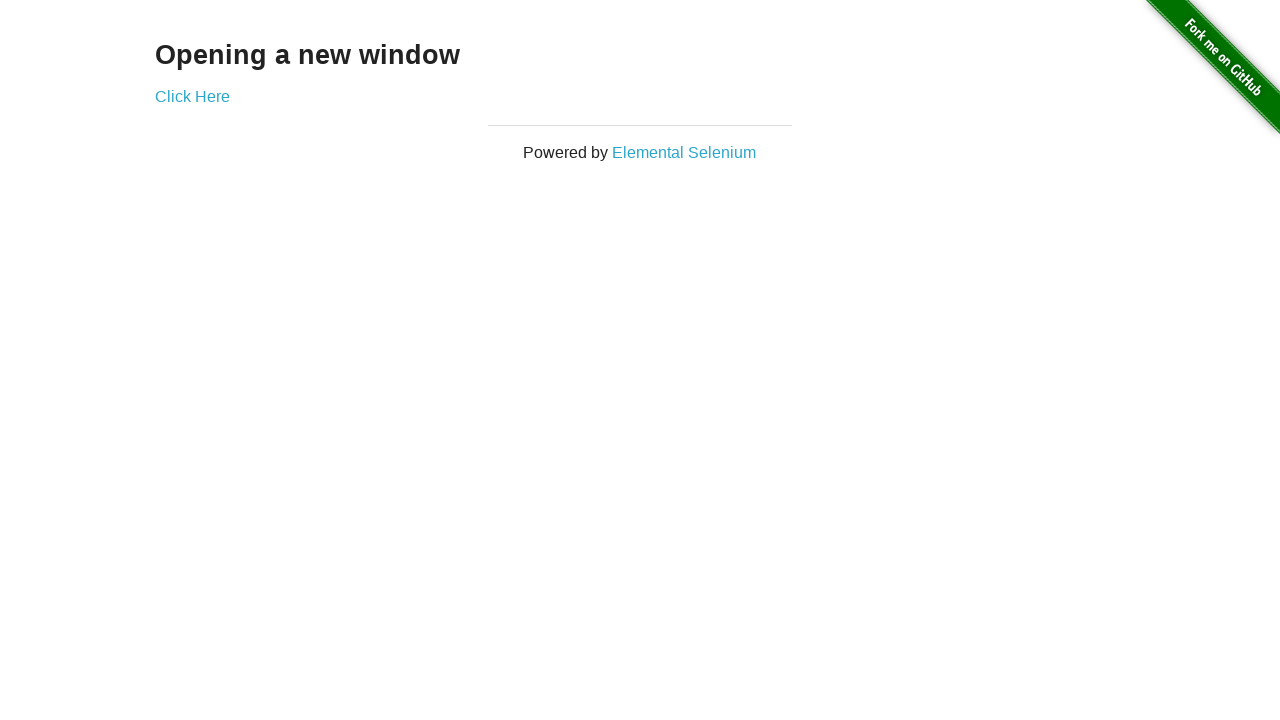

Clicked link to open new window at (192, 96) on .example a
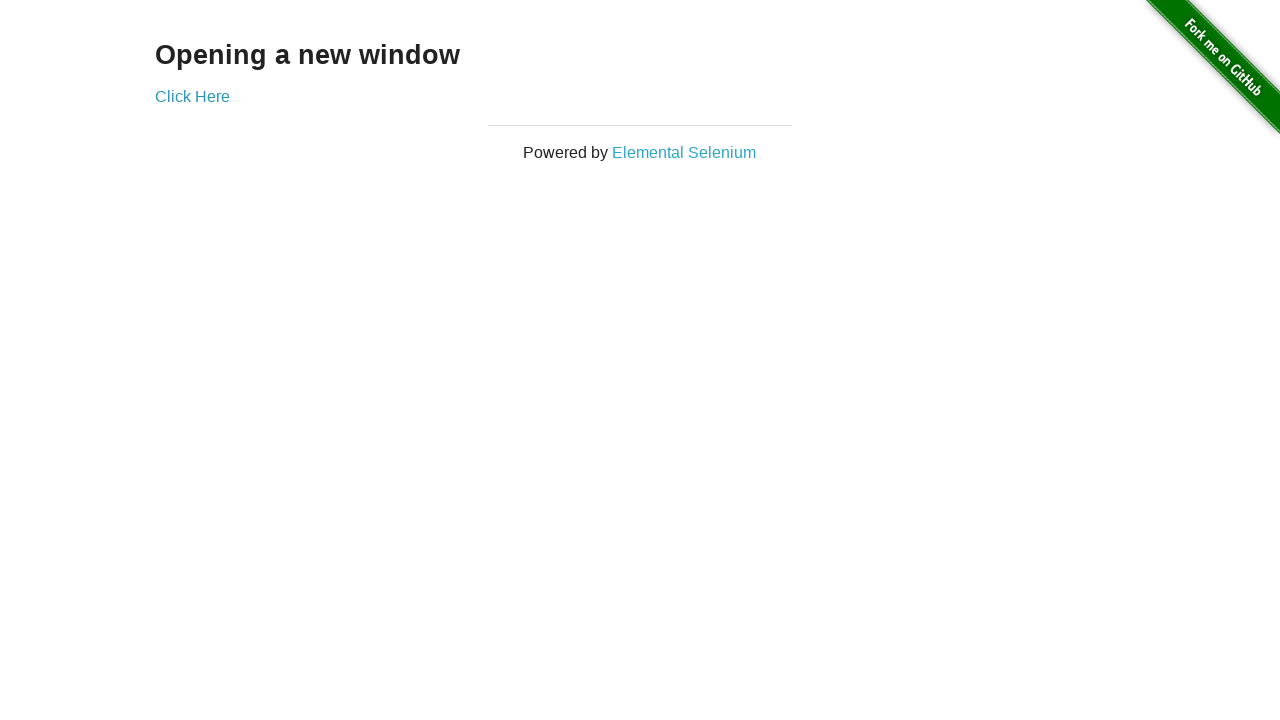

New window opened and page object retrieved
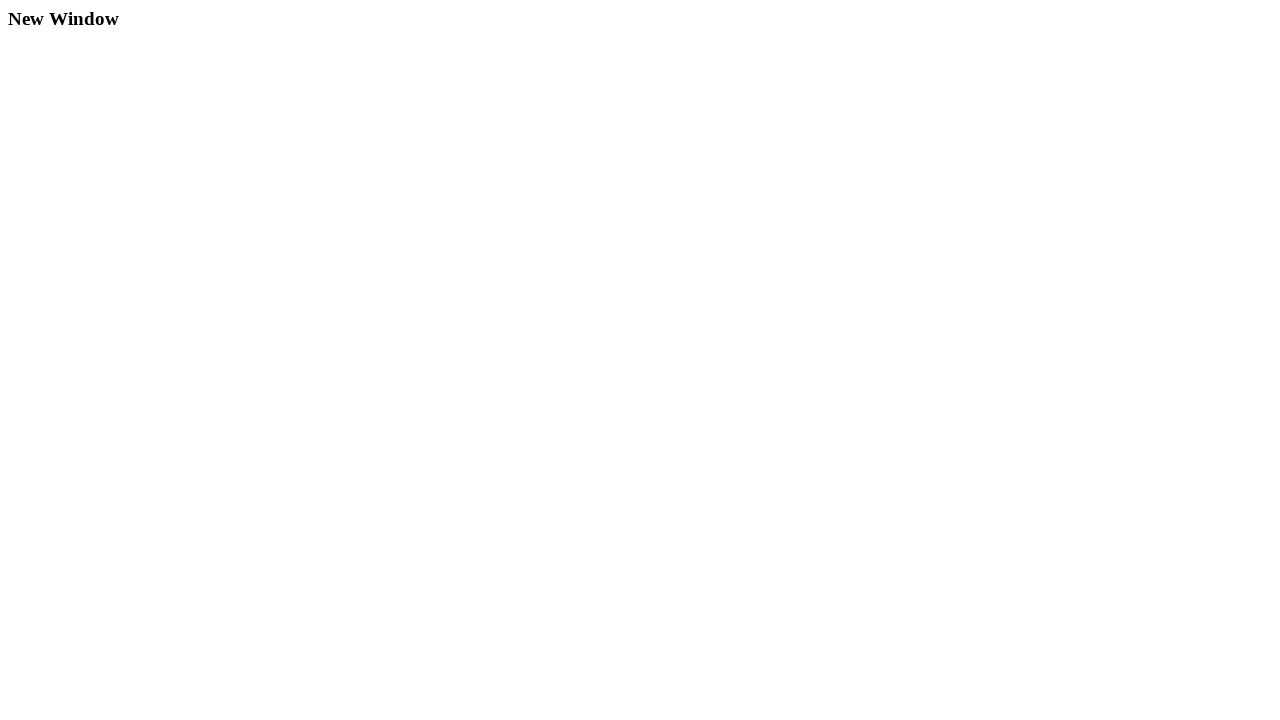

Verified new window content loaded - heading is visible
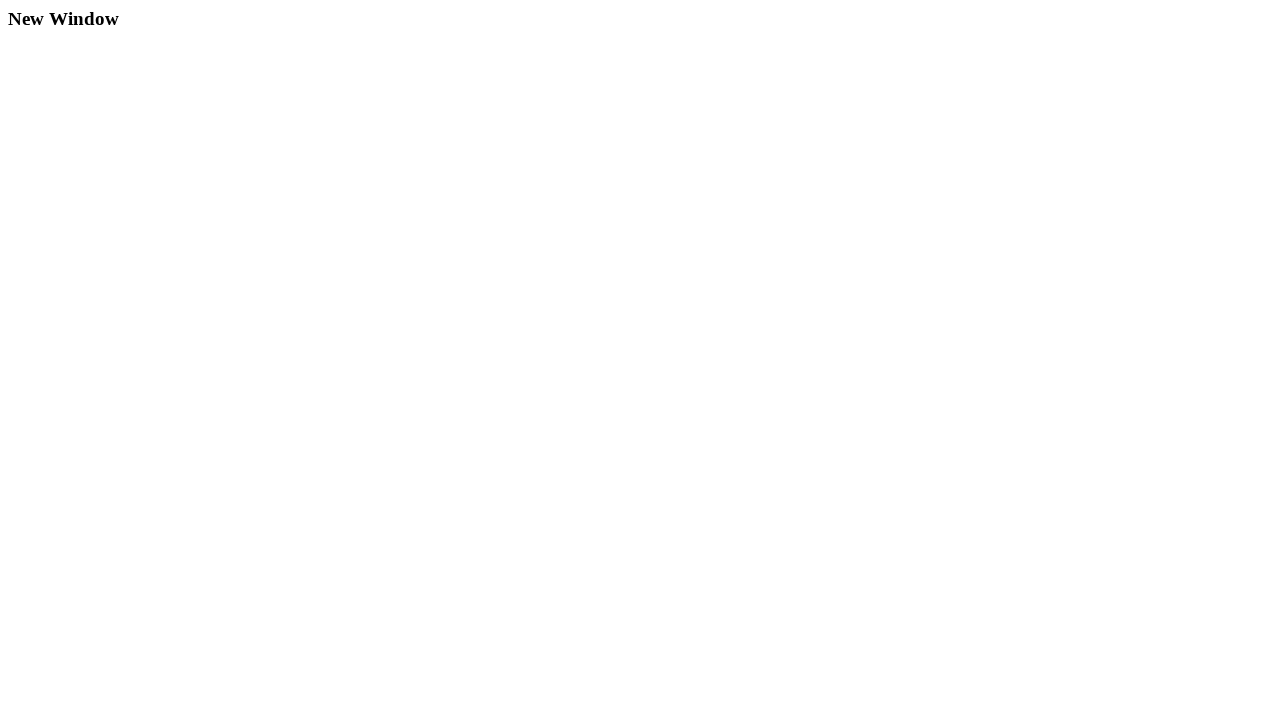

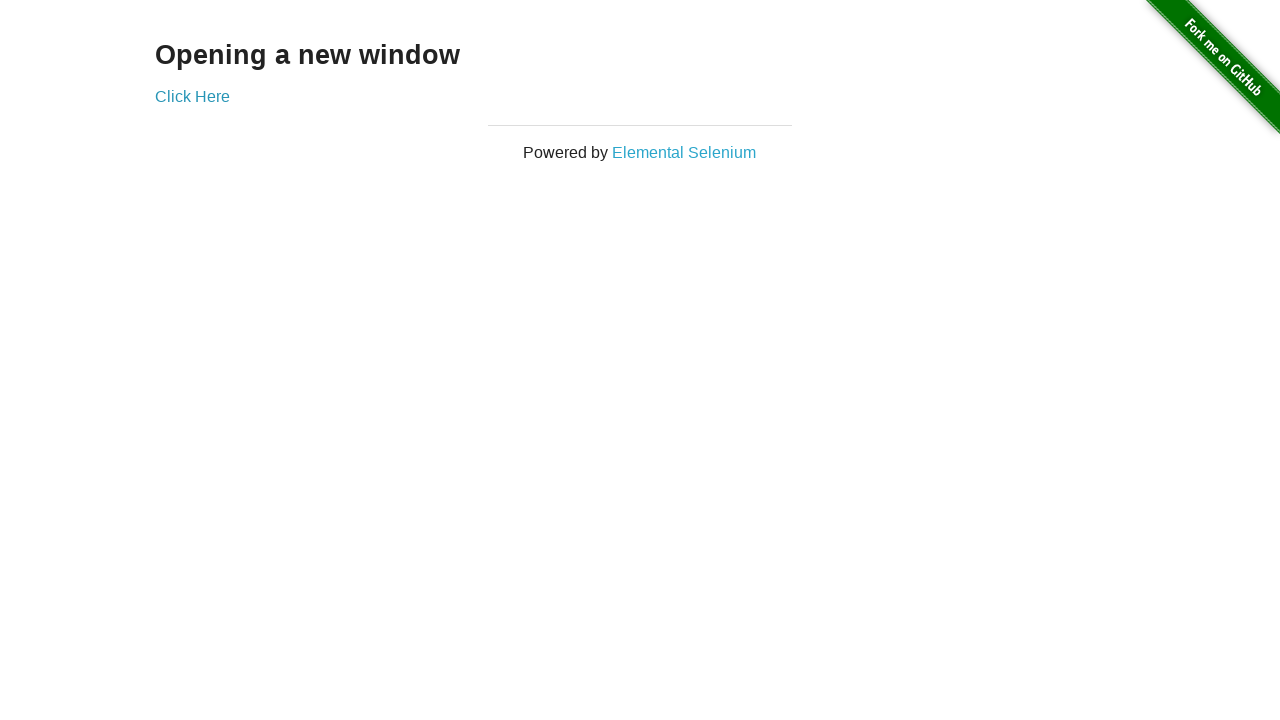